Tests JavaScript alert functionality by clicking the first button and accepting the alert dialog

Starting URL: https://the-internet.herokuapp.com/javascript_alerts

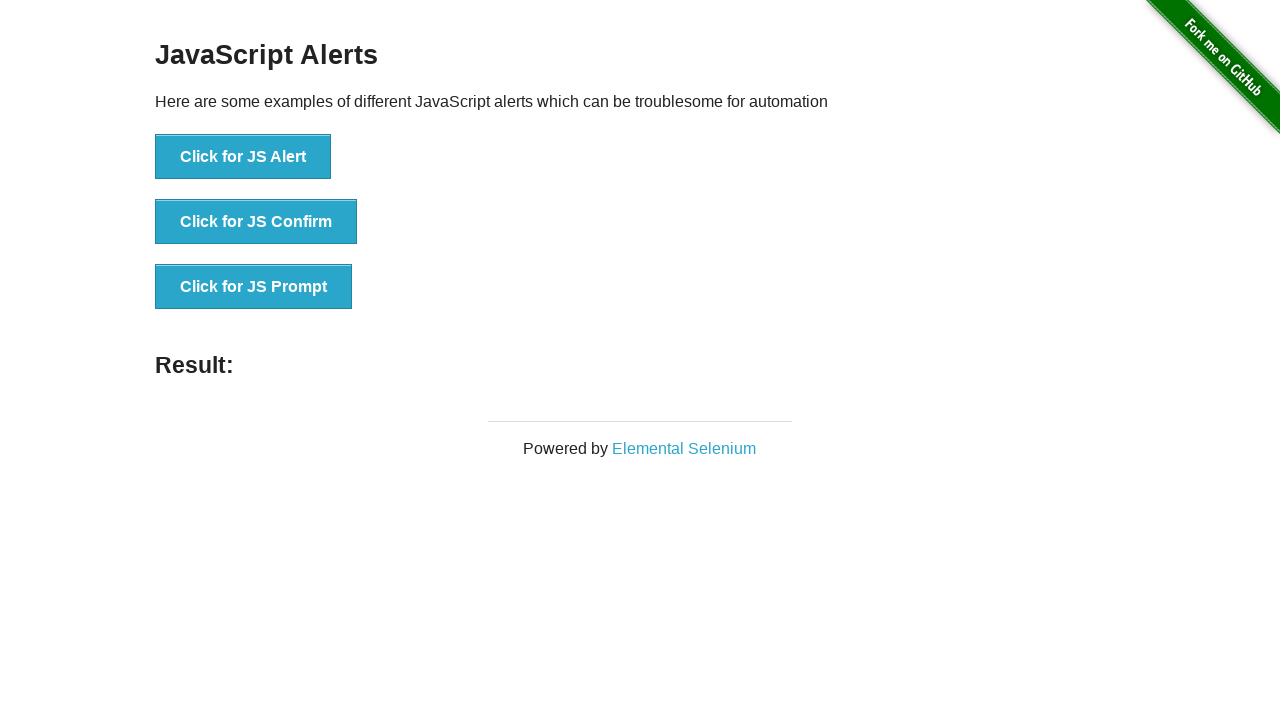

Clicked the first JavaScript alert button at (243, 157) on xpath=//button[text()='Click for JS Alert']
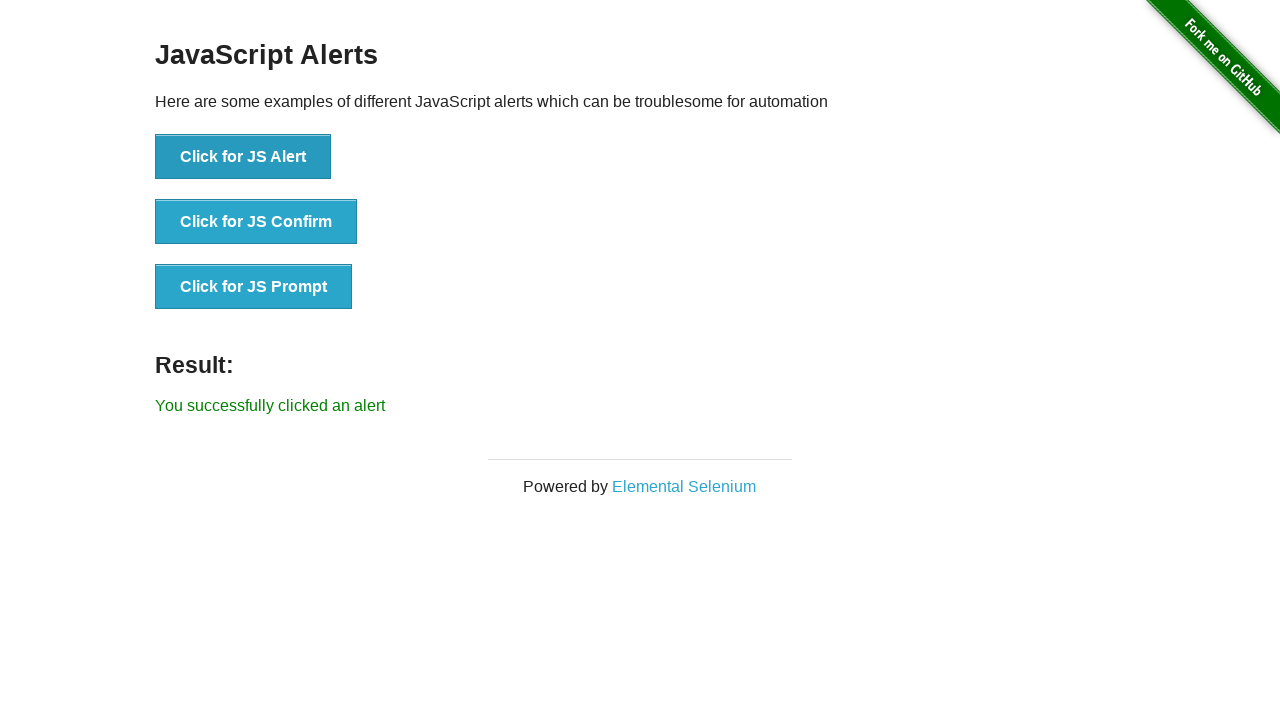

Set up dialog handler to accept the alert
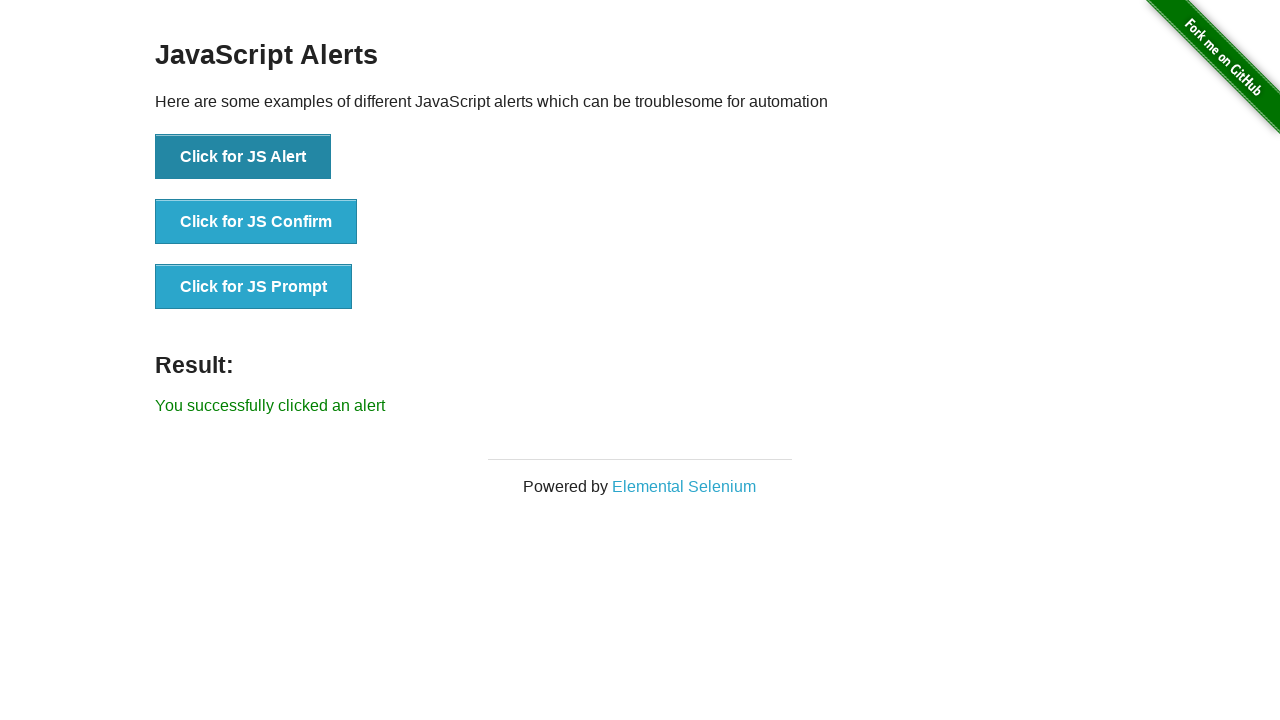

Result message appeared on page
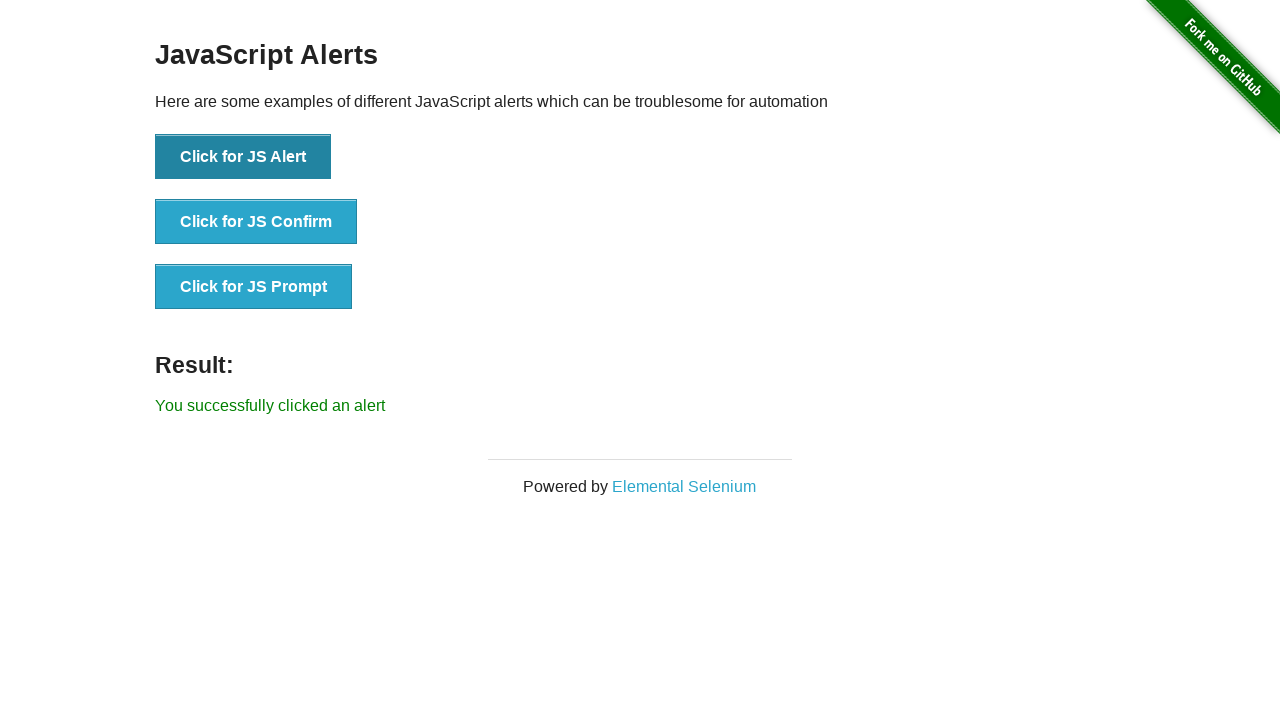

Retrieved result text: You successfully clicked an alert
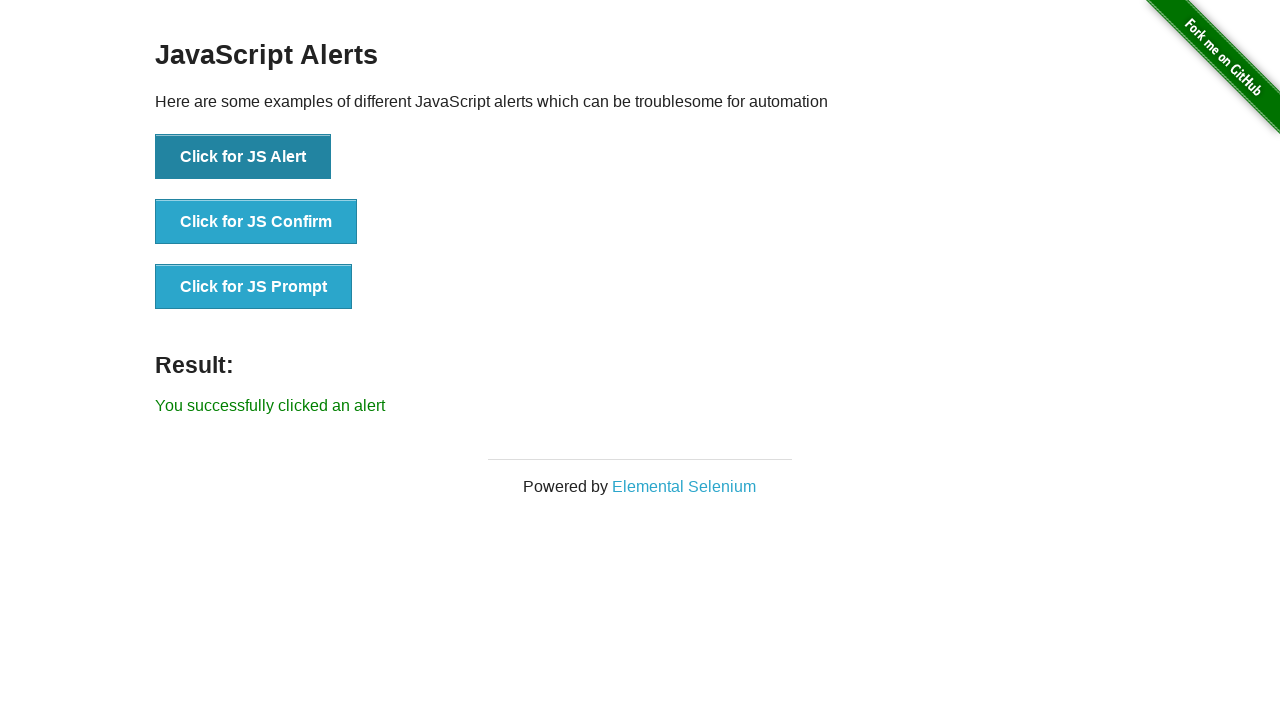

Verified result text matches expected message
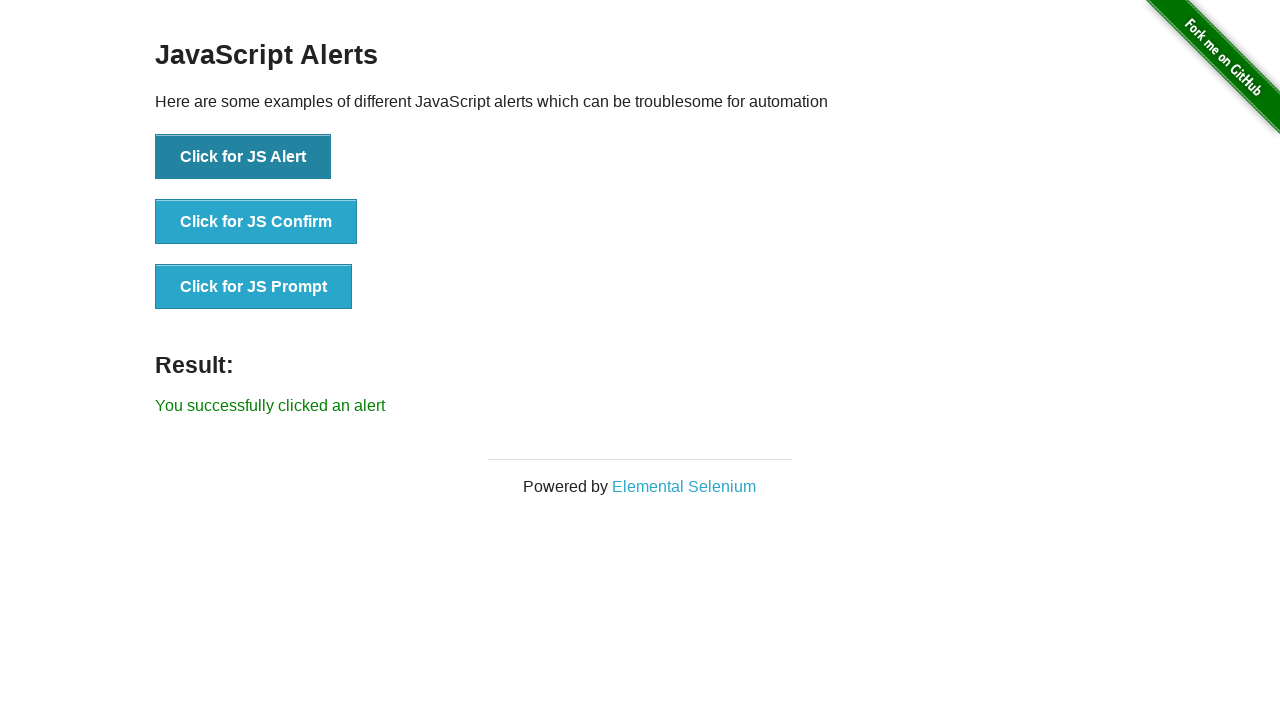

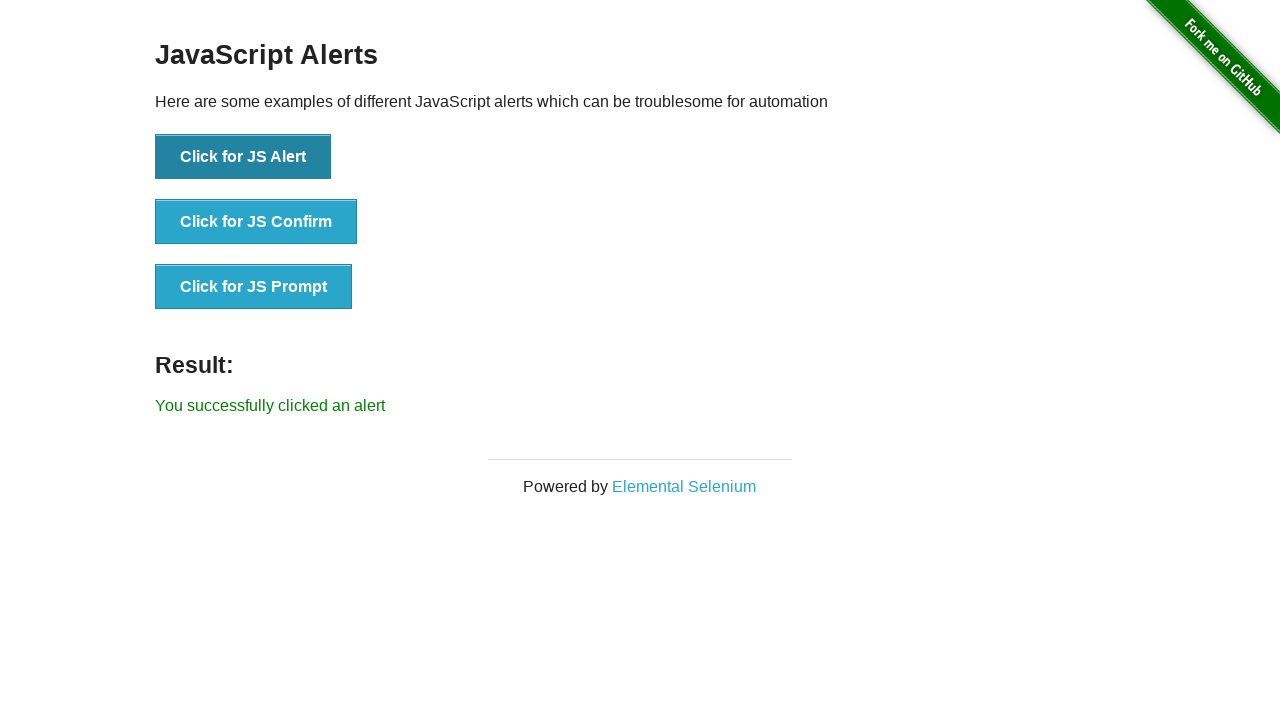